Tests AJAX functionality by clicking a button that triggers an asynchronous request and waiting for the success message to appear

Starting URL: http://uitestingplayground.com/ajax

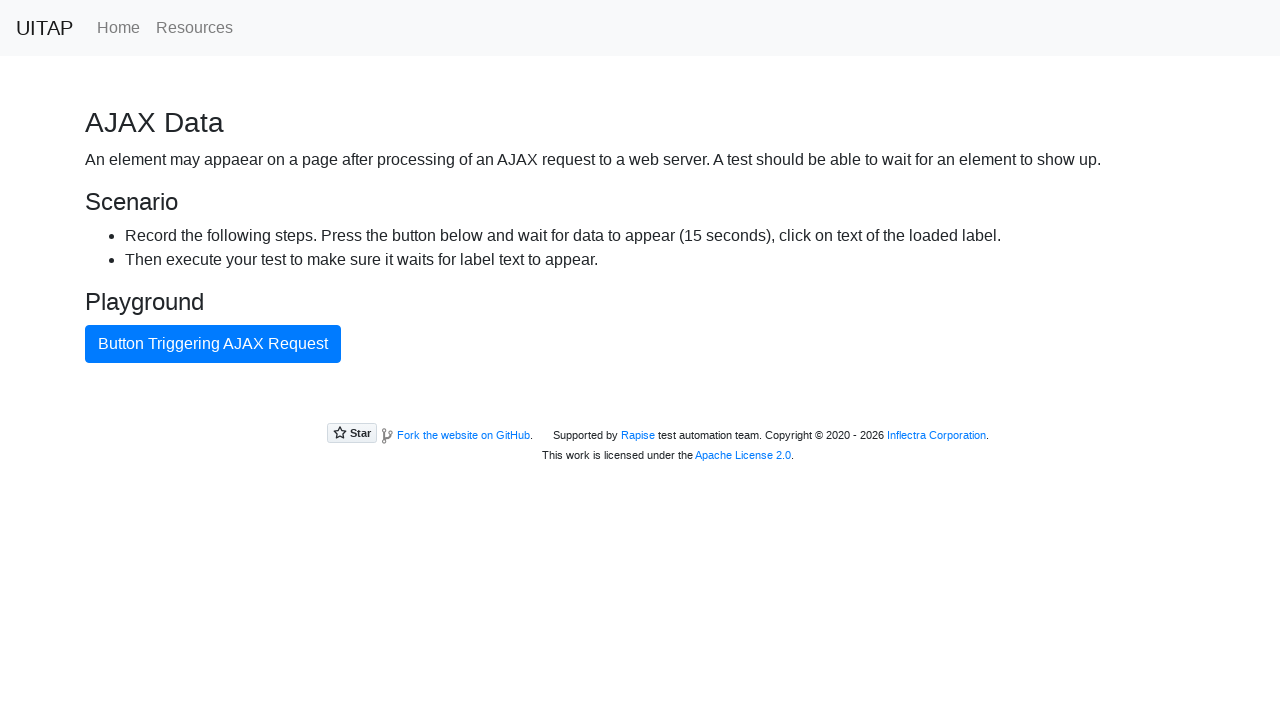

Clicked primary button to trigger AJAX request at (213, 344) on .btn-primary
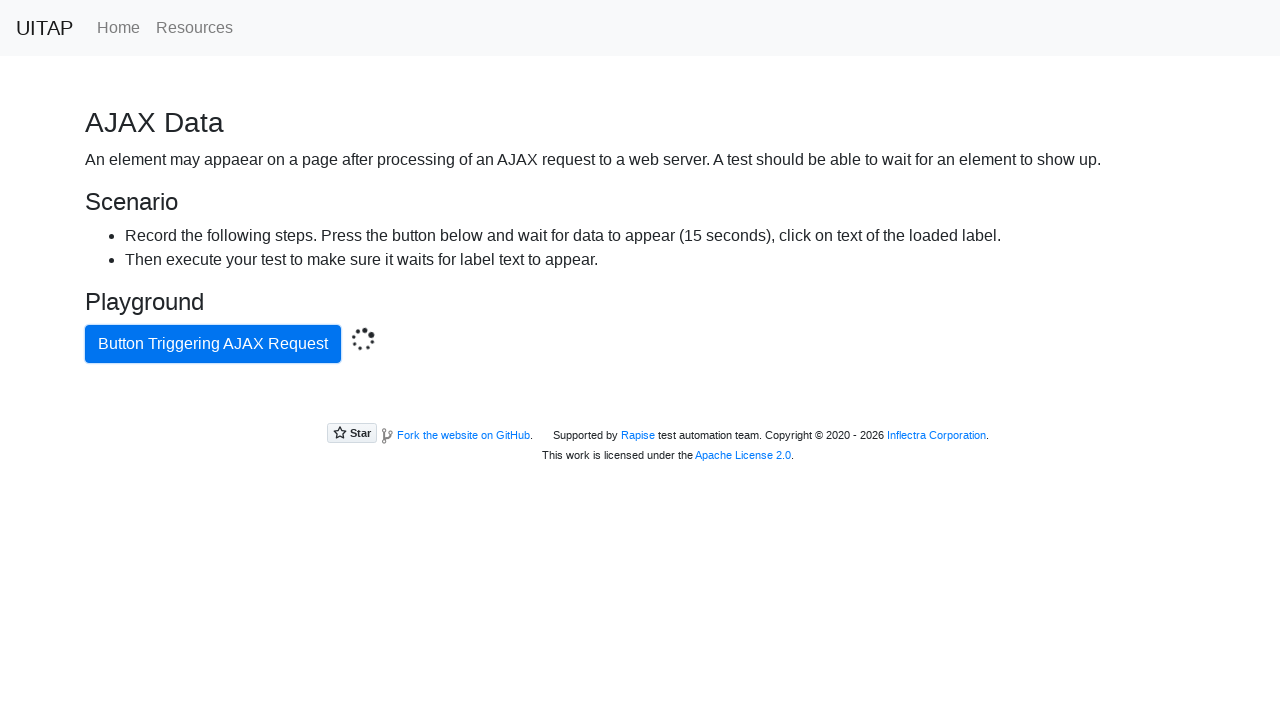

Success message appeared after AJAX request completed
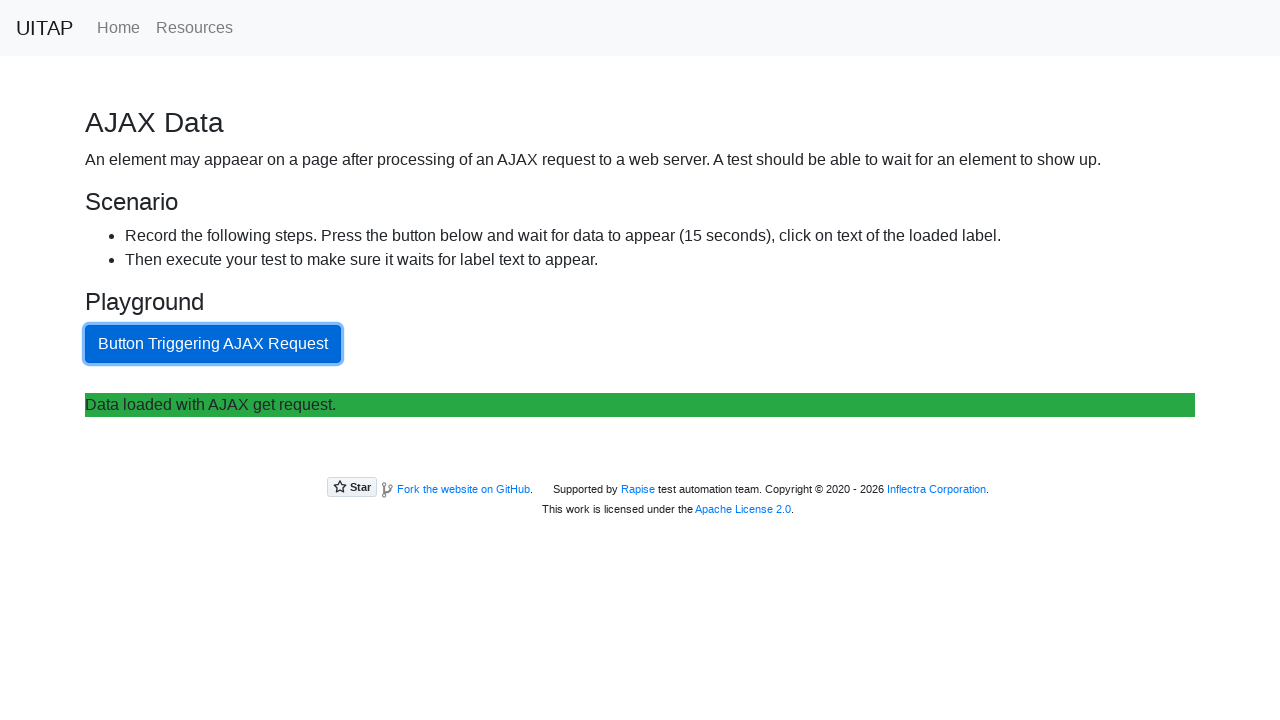

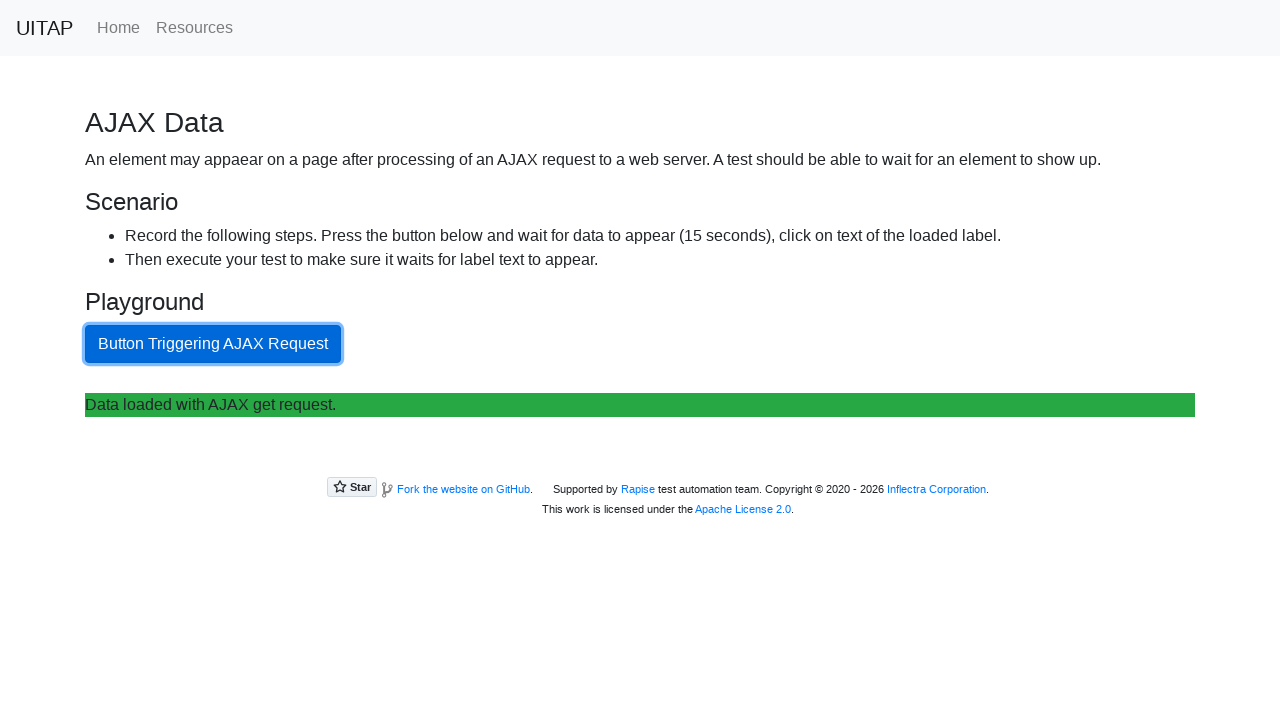